Tests the product grid pagination using Next and Previous buttons to navigate between product pages

Starting URL: https://www.demoblaze.com/

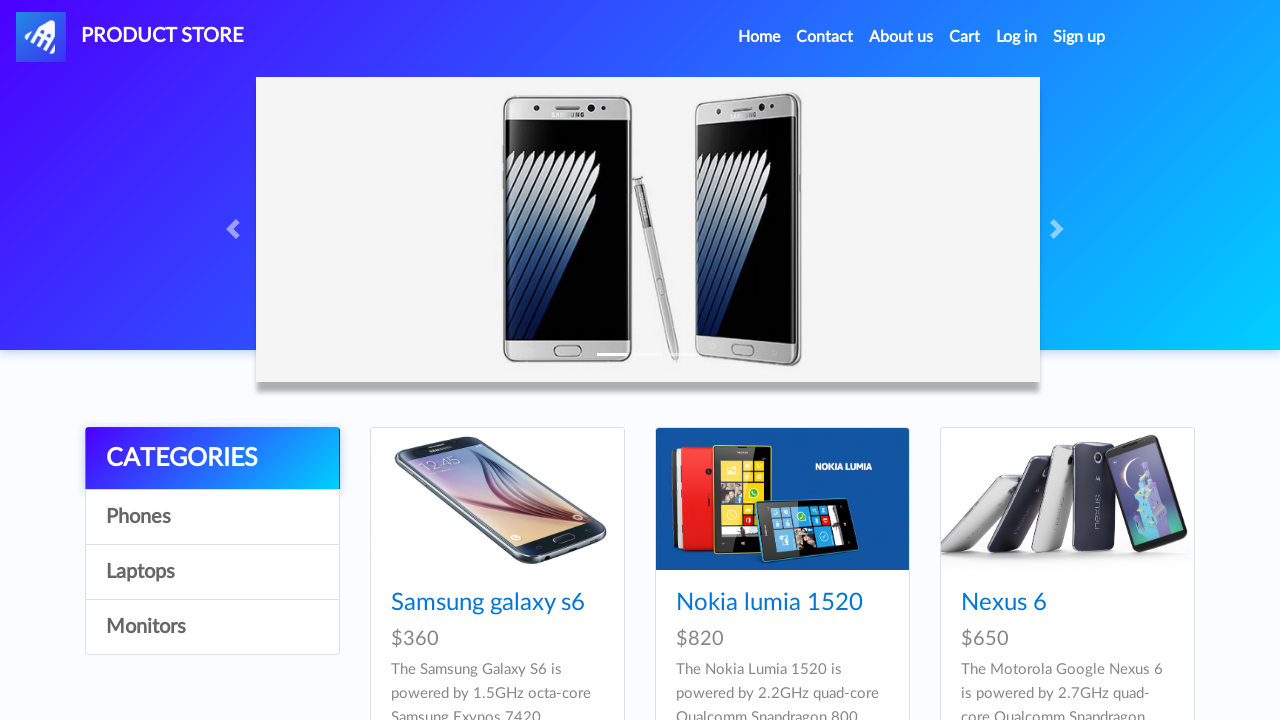

Initial products loaded - Samsung galaxy s6 is visible
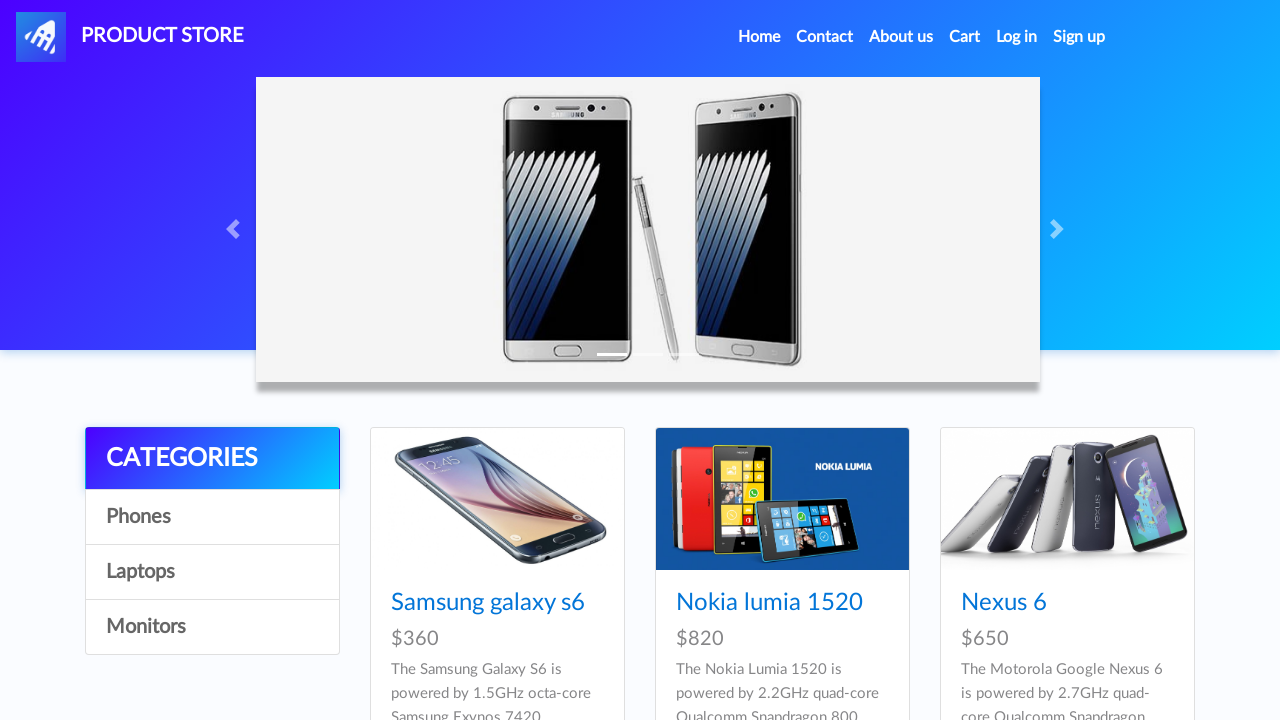

Clicked Next button to navigate to next product page at (1166, 385) on #next2
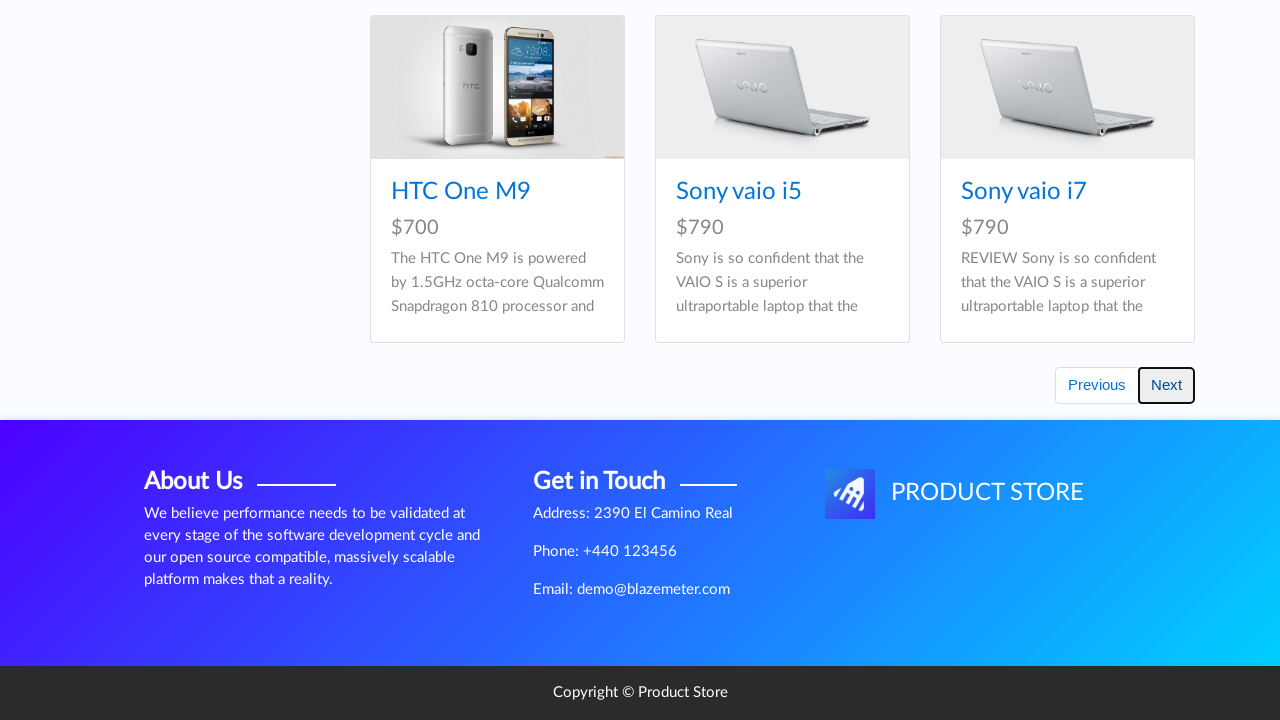

Waited for page transition animation to complete
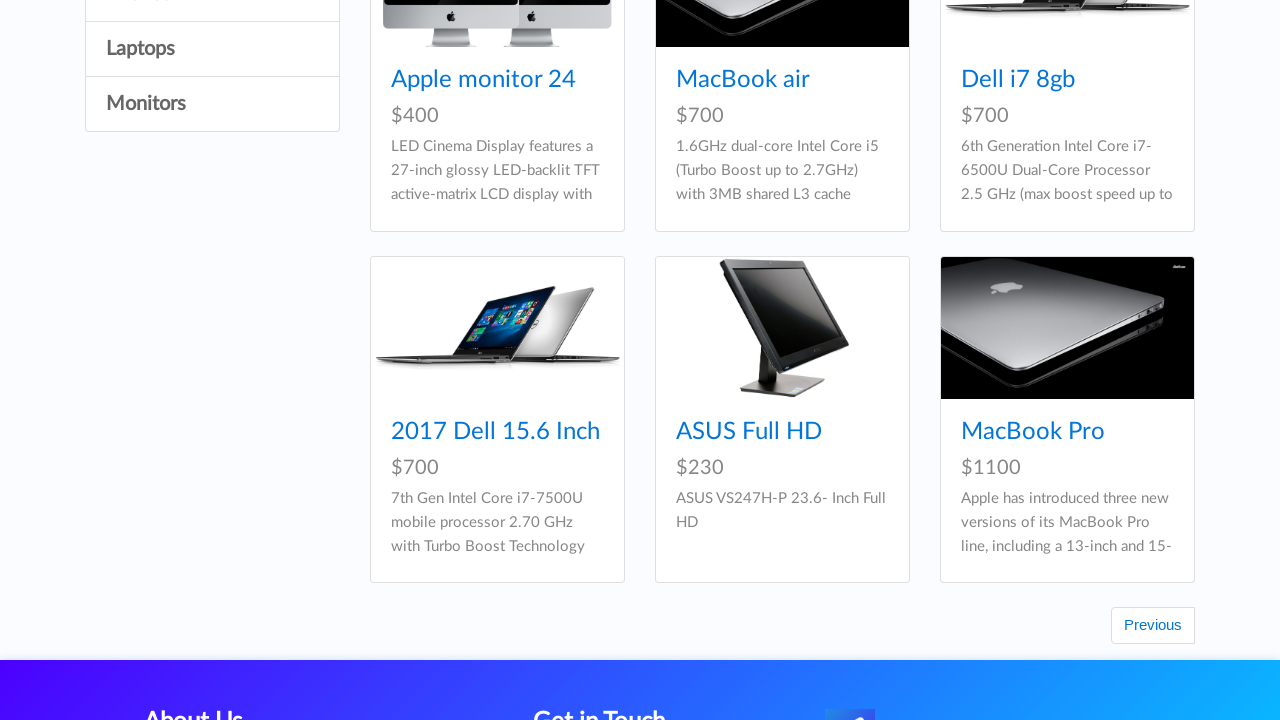

Next page products loaded - Apple monitor 24 is visible
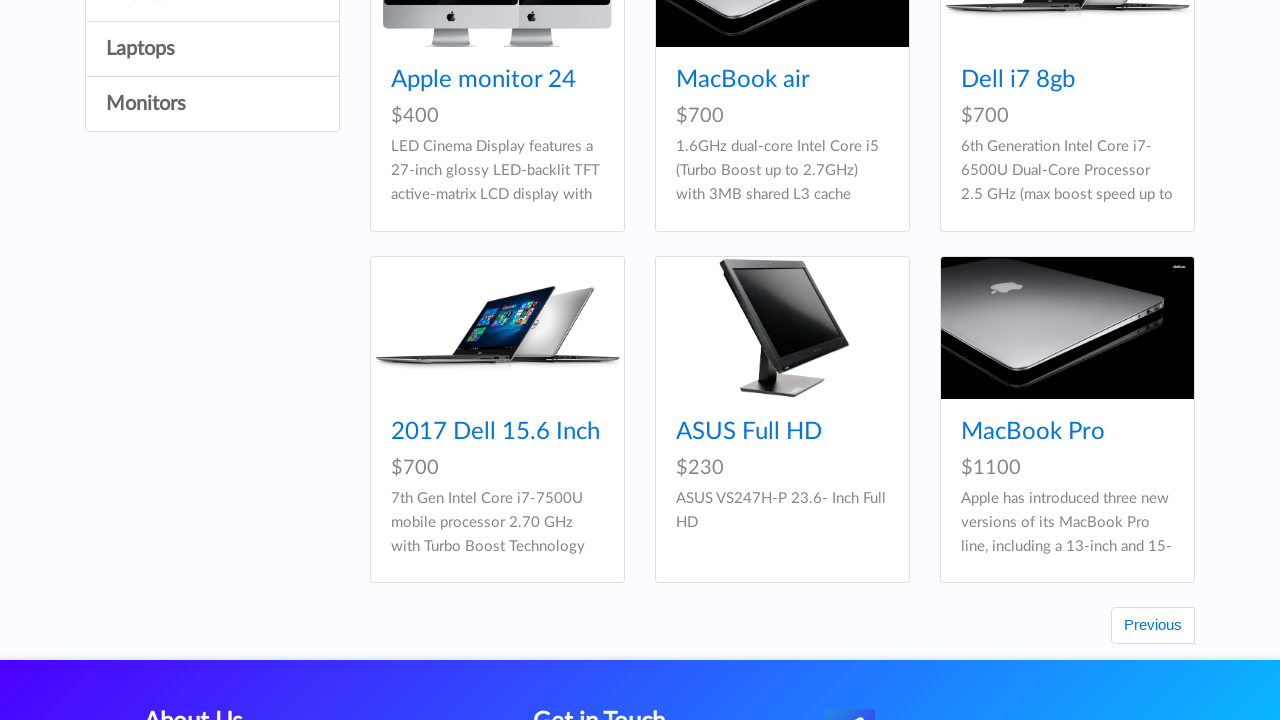

Clicked Previous button to navigate back to first product page at (1153, 626) on #prev2
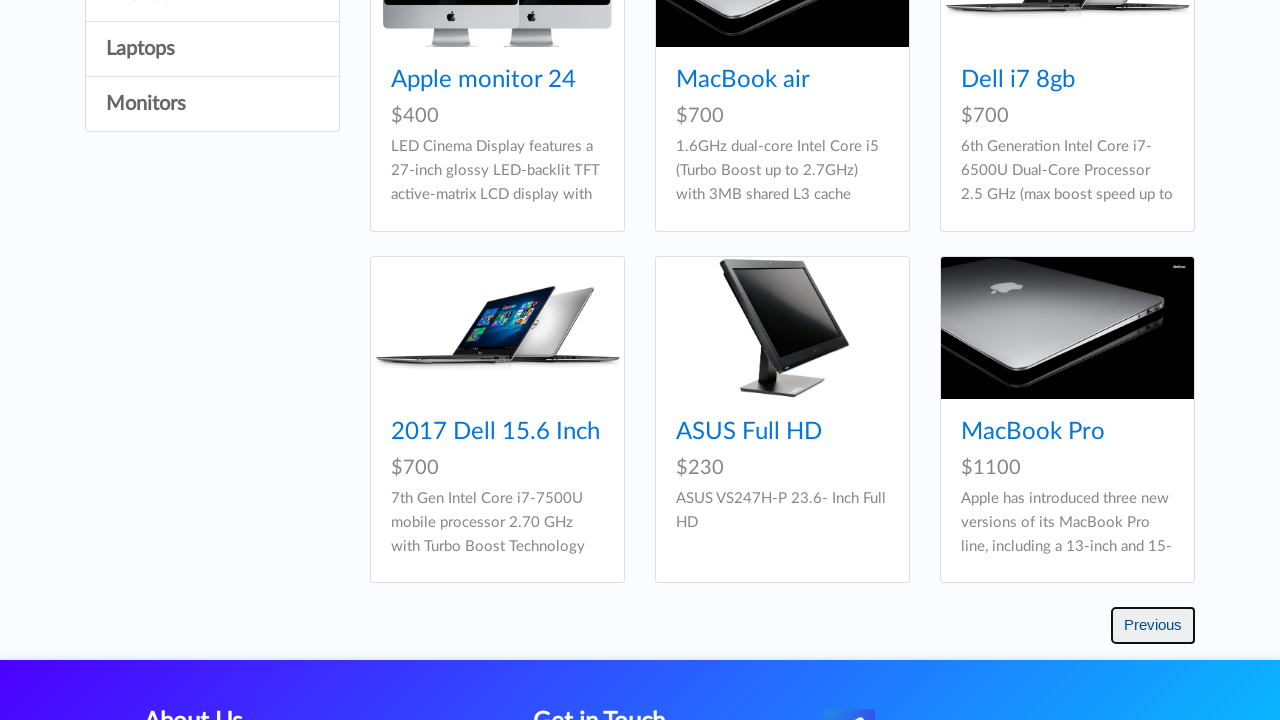

Waited for page transition animation to complete
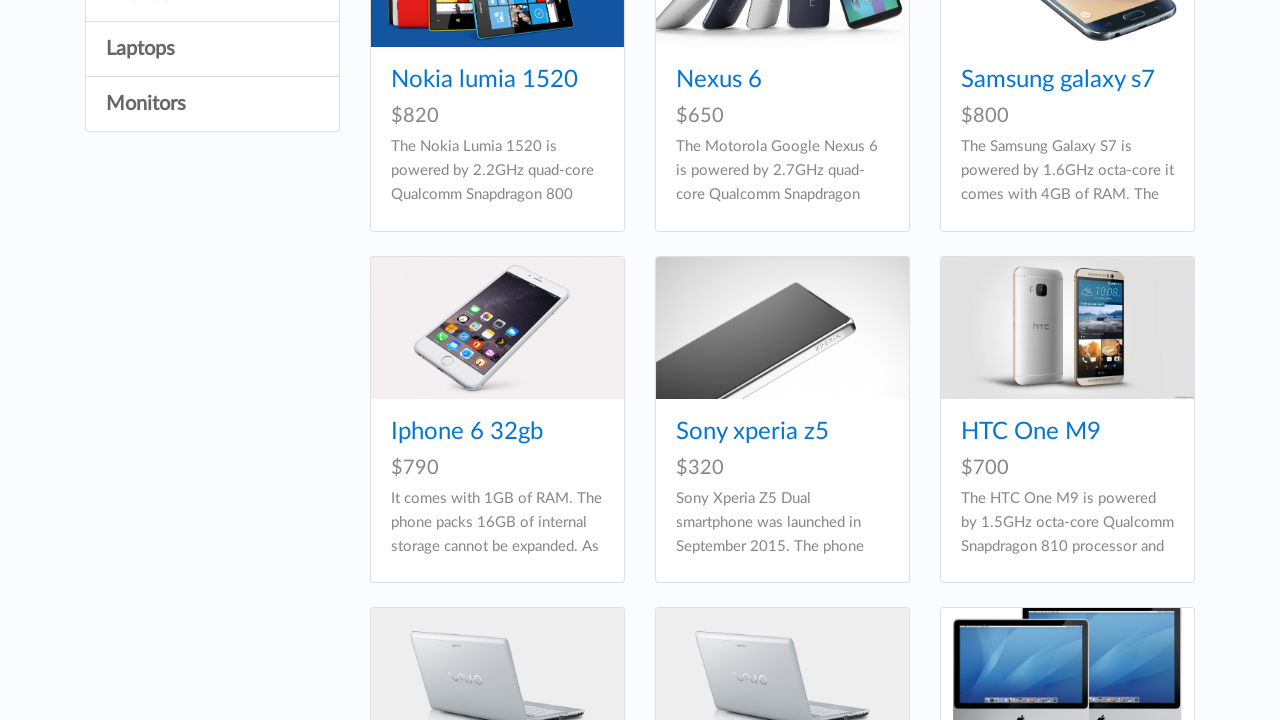

Verified we're back on first page - Samsung galaxy s7 is visible
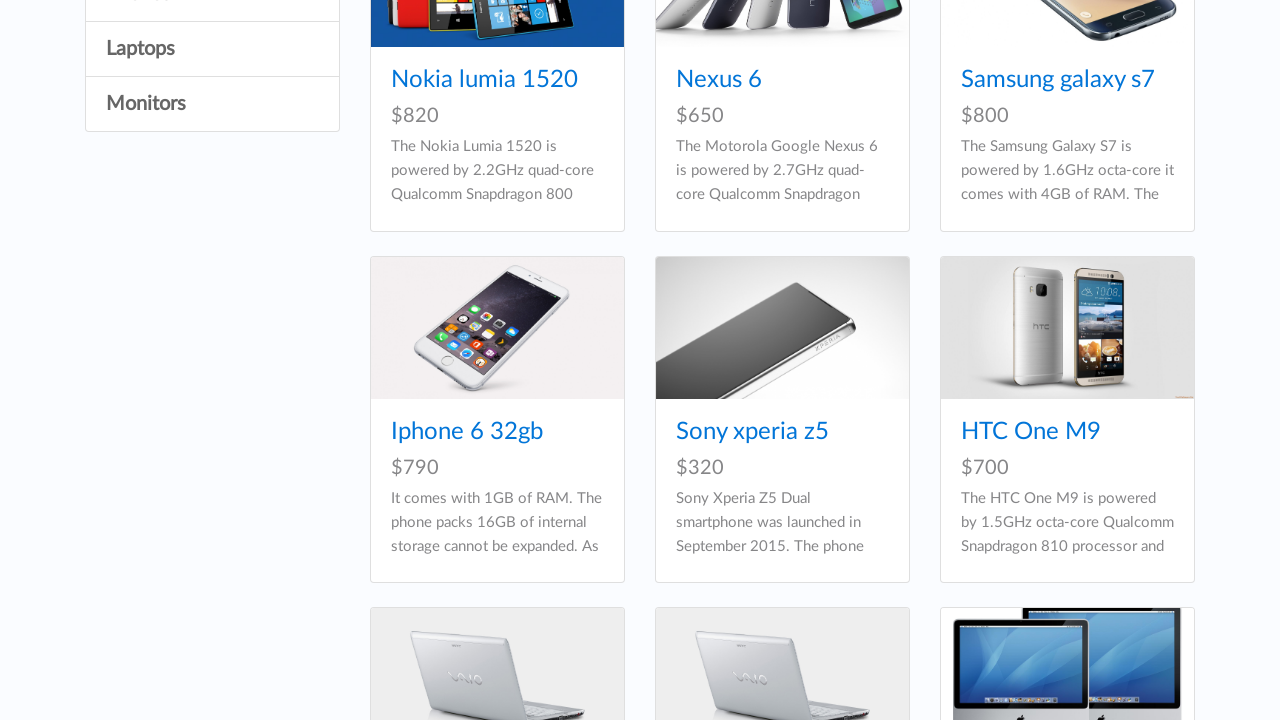

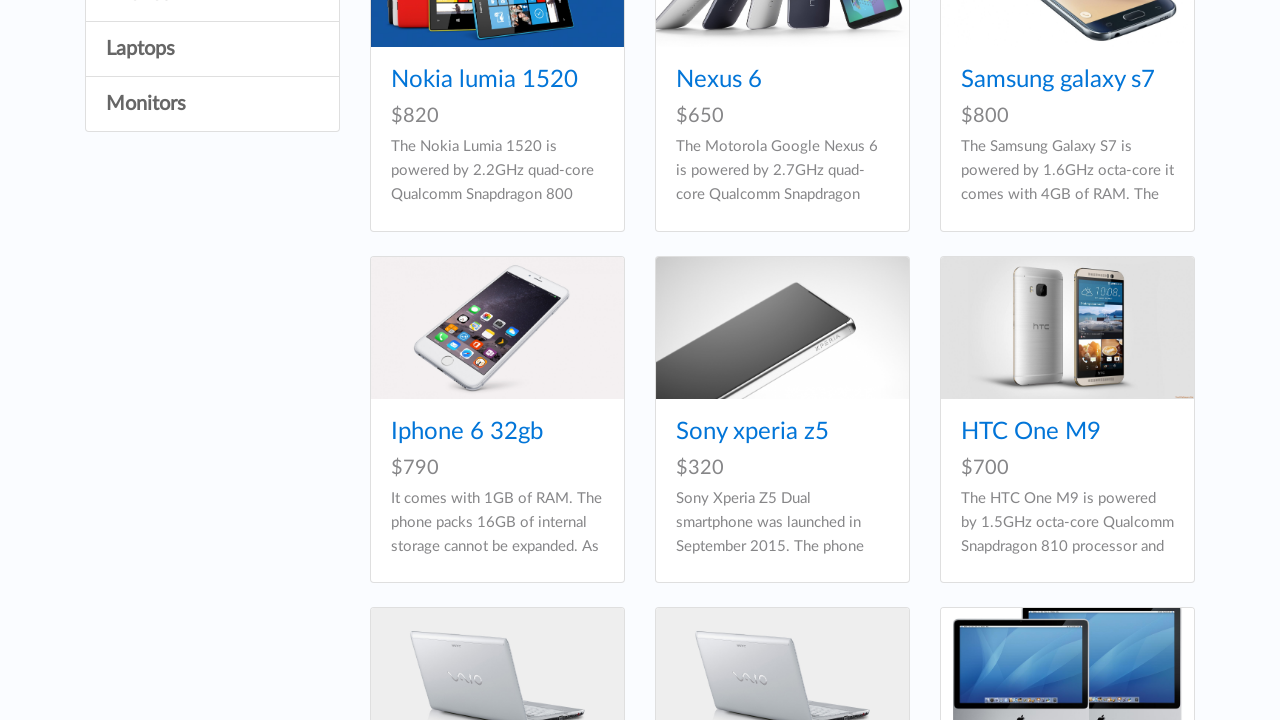